Tests browser back navigation by clicking a link and then navigating back to verify the URL changes correctly

Starting URL: https://uljanovs.github.io/site/examples/po

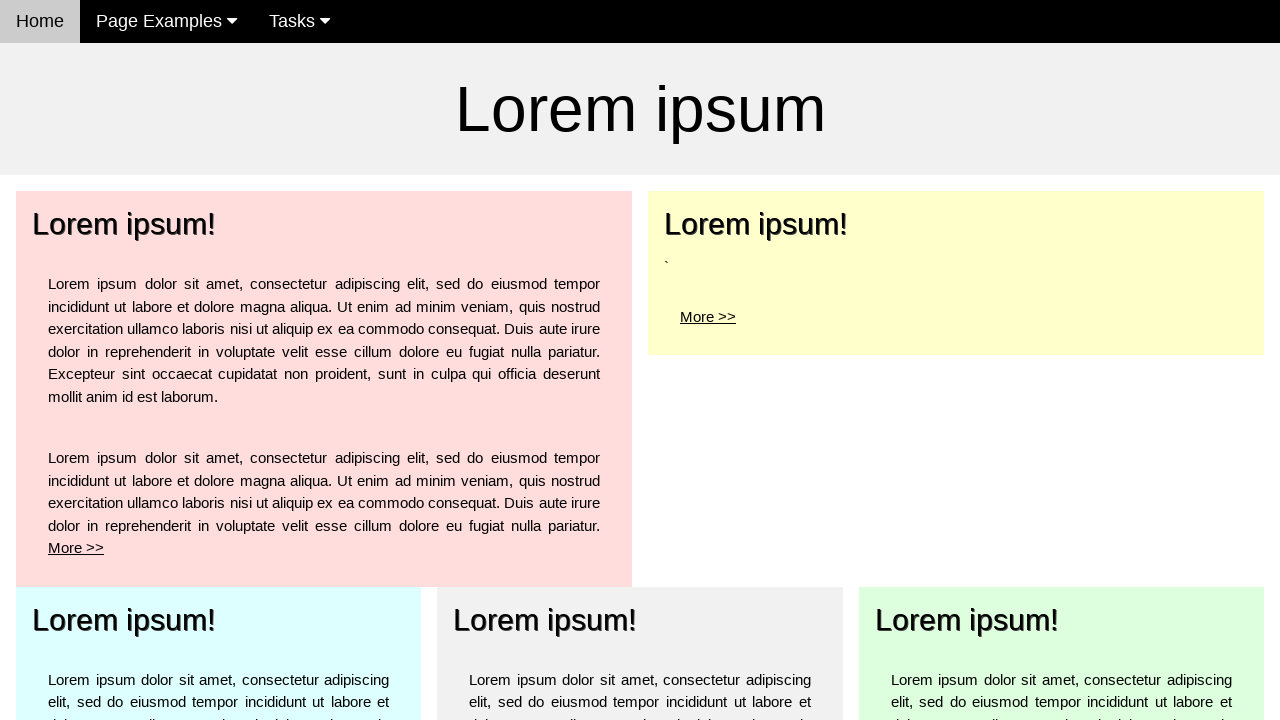

Clicked 'More >' link to navigate to po1 page at (124, 224) on a[href='po1']
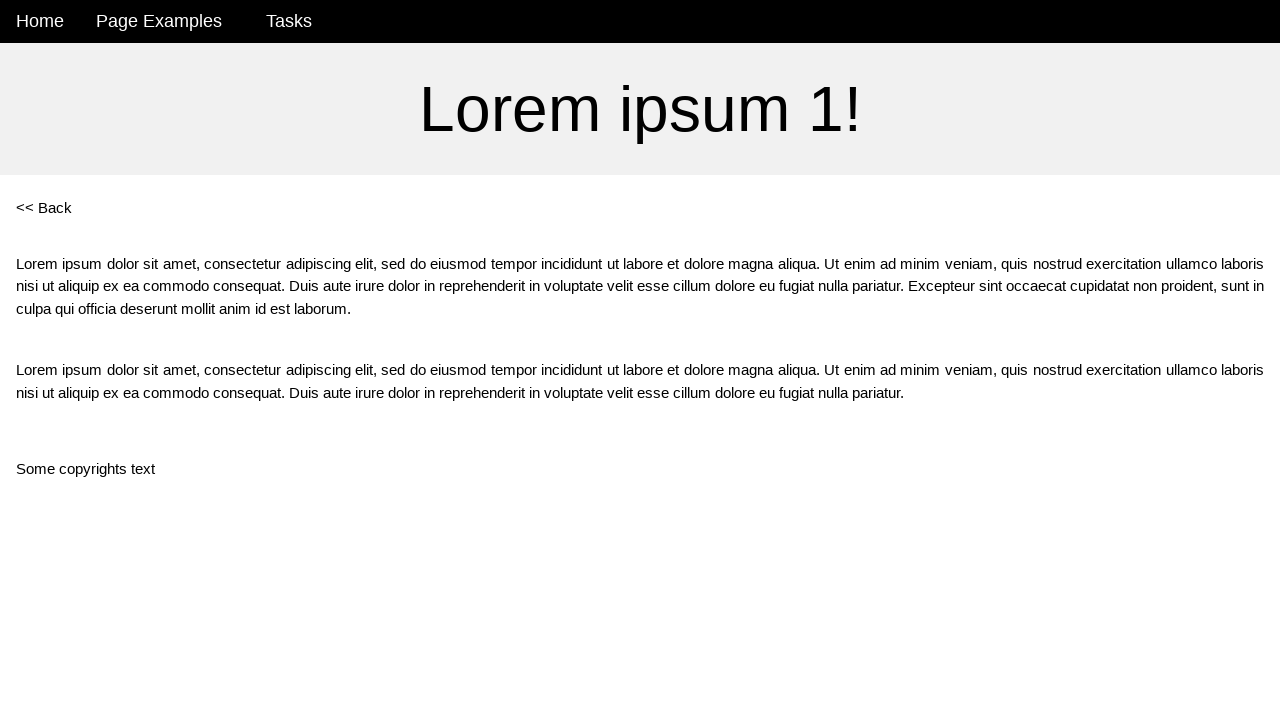

Navigation to po1 page completed, URL confirmed
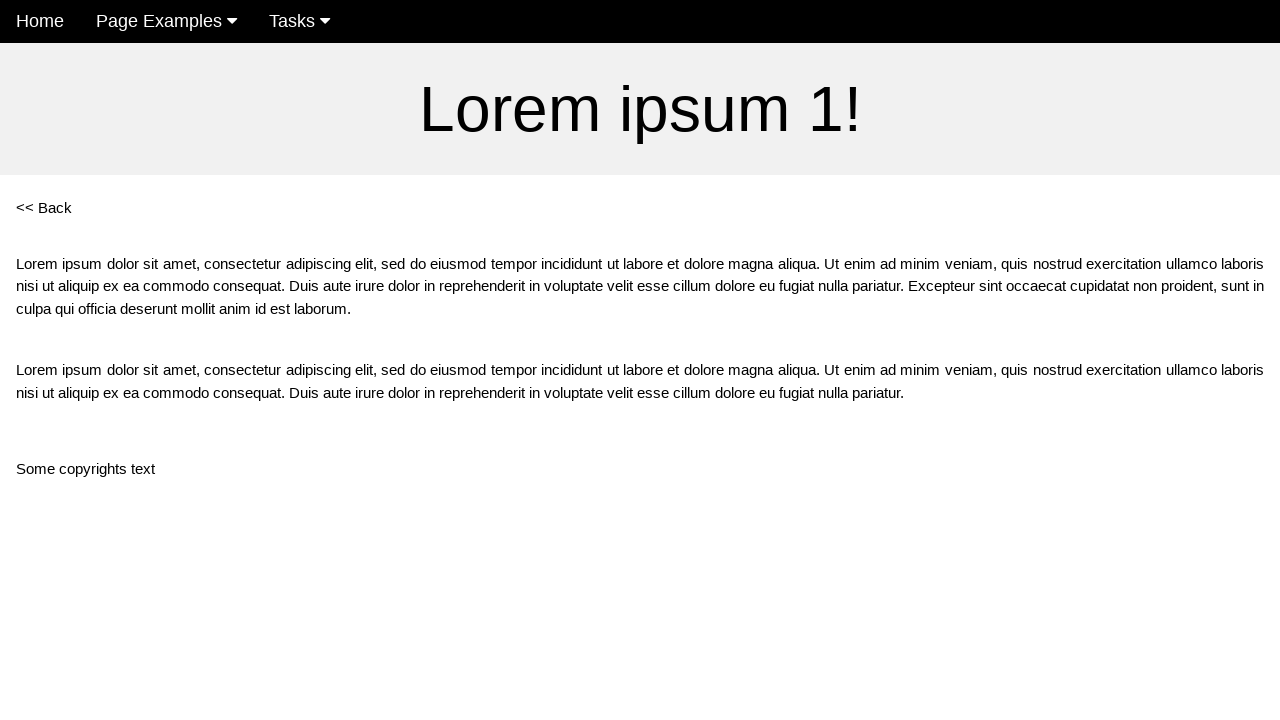

Clicked browser back button to navigate to previous page
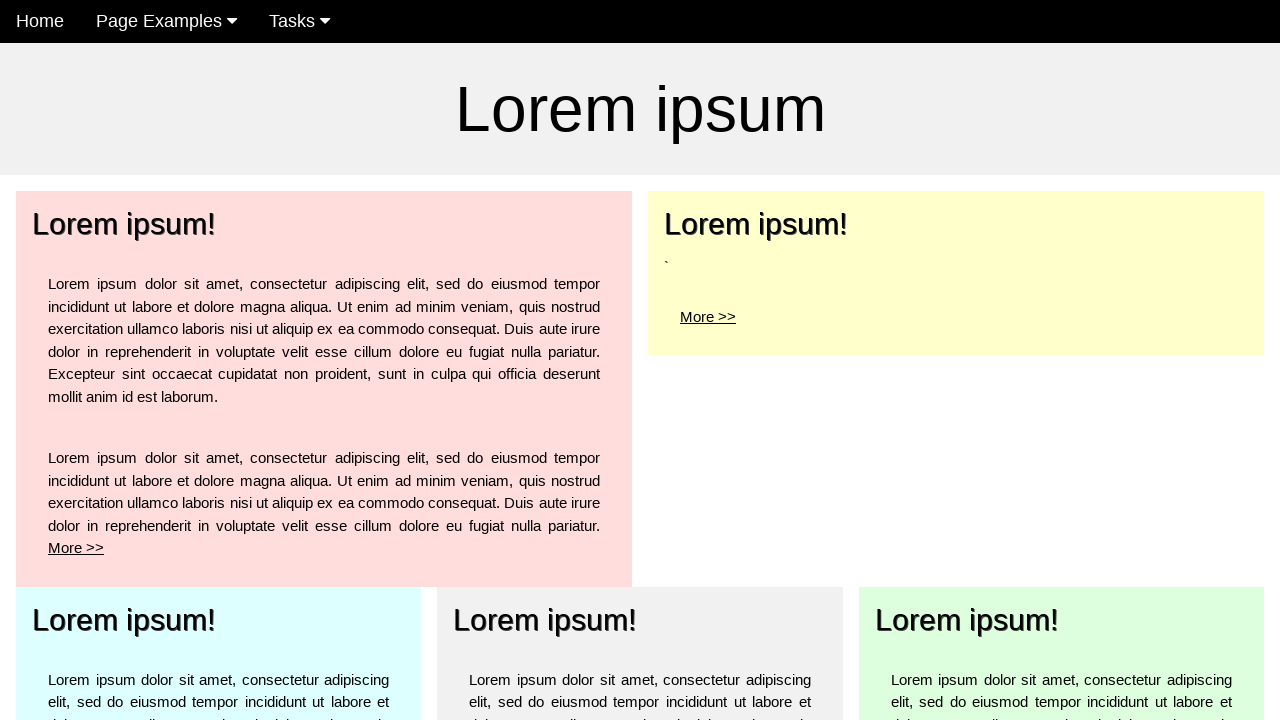

Navigation back to po page completed, URL confirmed
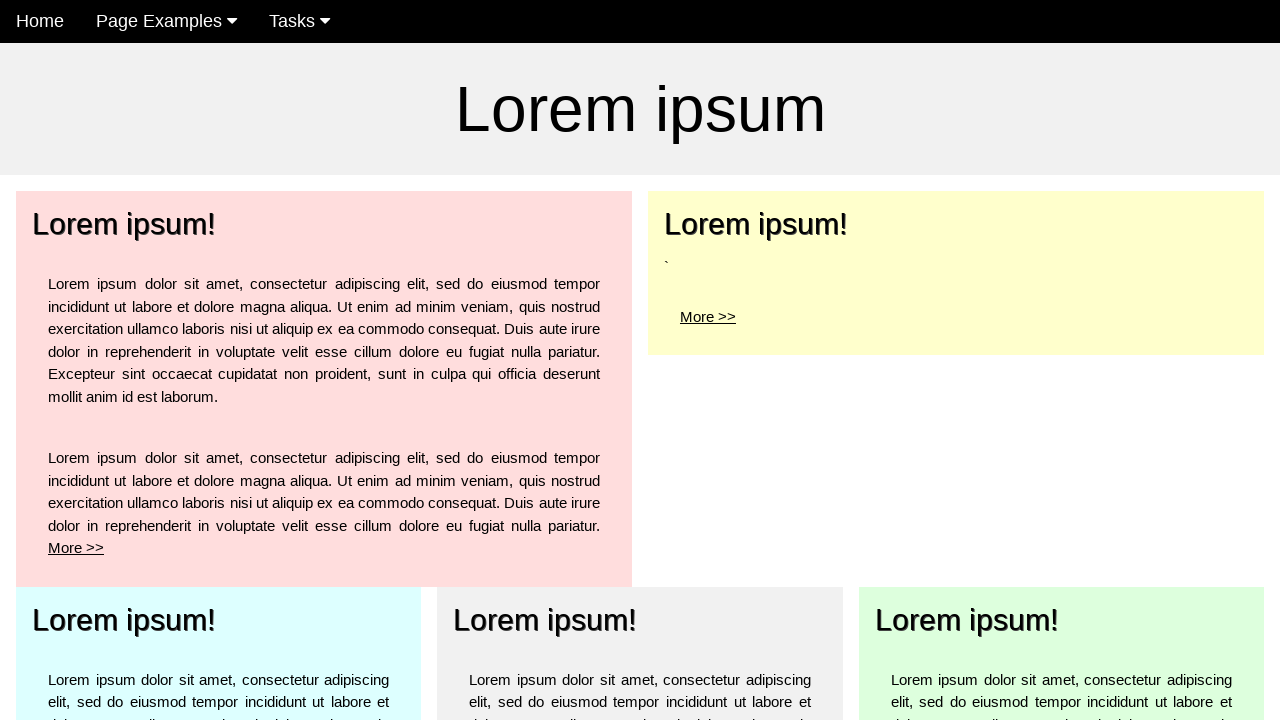

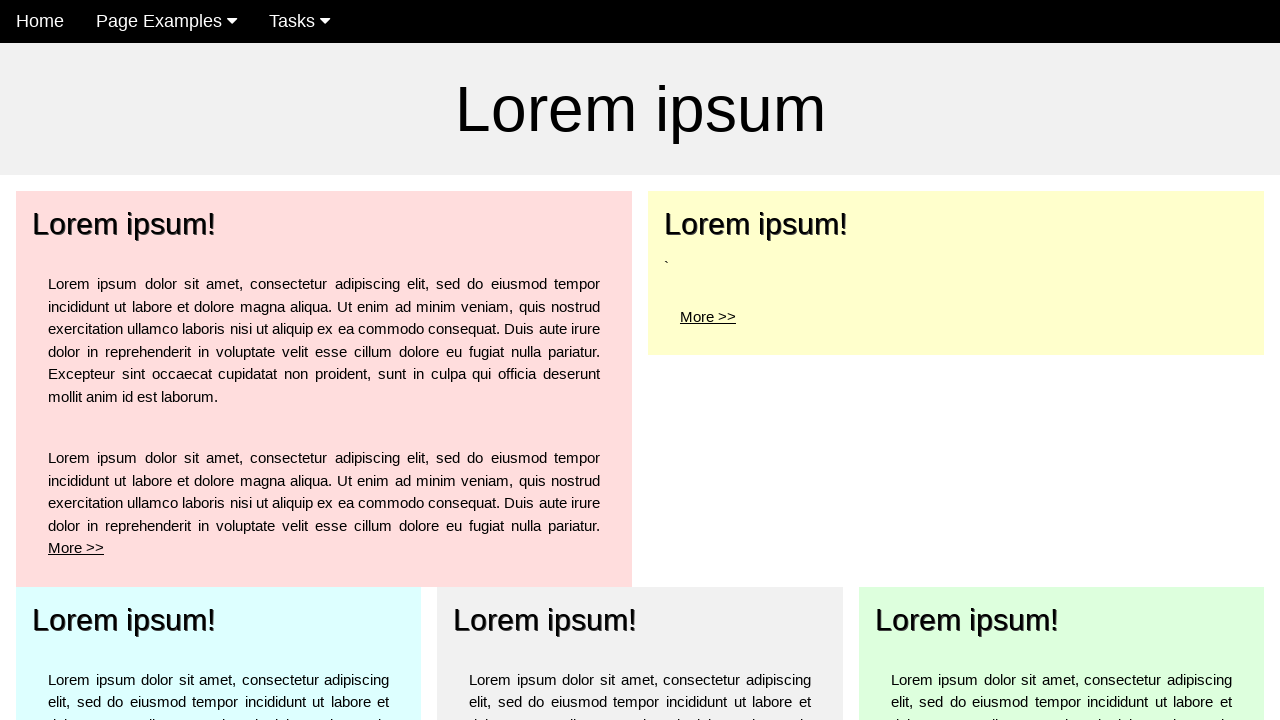